Tests dropdown selection functionality by selecting options from a car dropdown using different selection methods (by index, by value, and by visible text)

Starting URL: https://www.letskodeit.com/practice

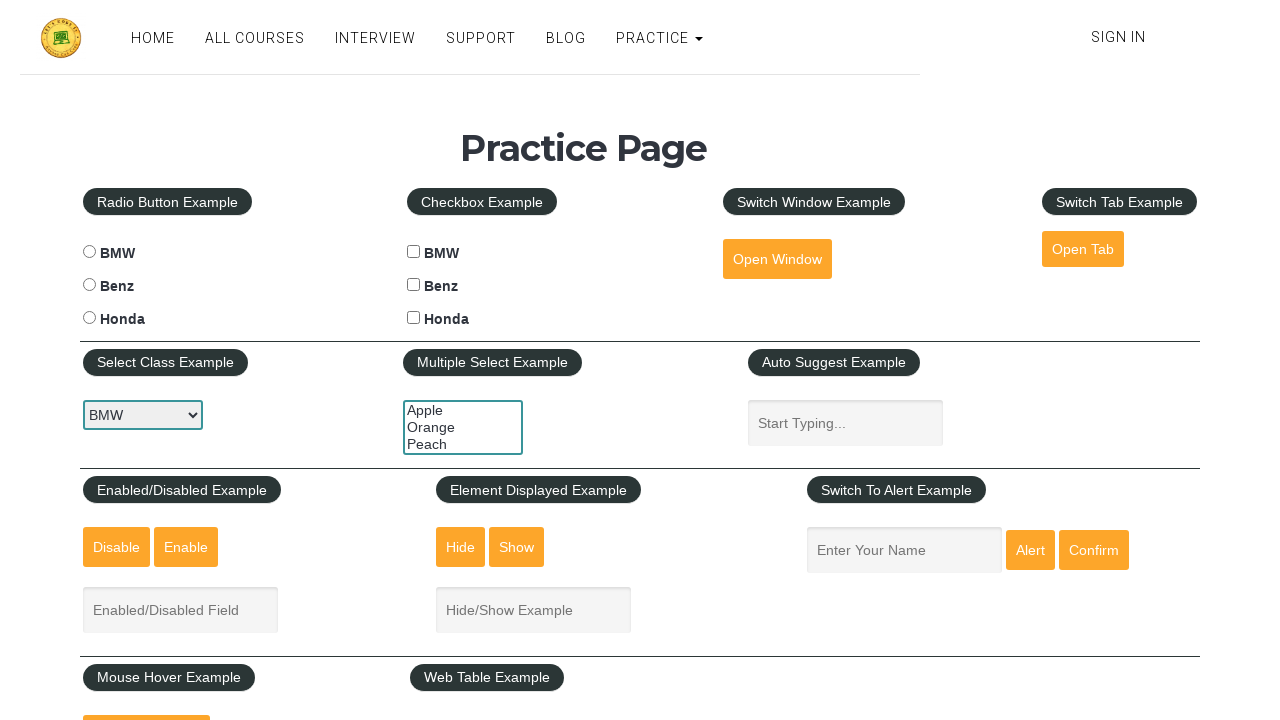

Selected car dropdown option by index 1 (second option) on select#carselect
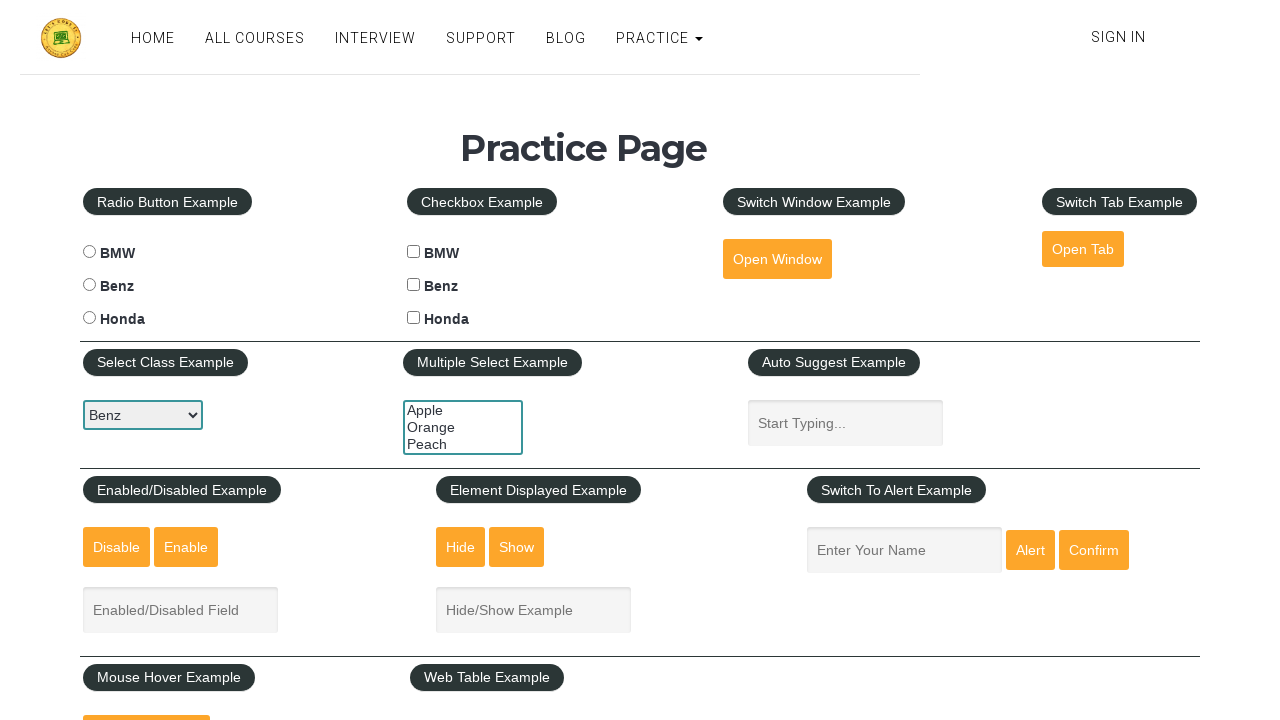

Selected car dropdown option by value 'honda' on select#carselect
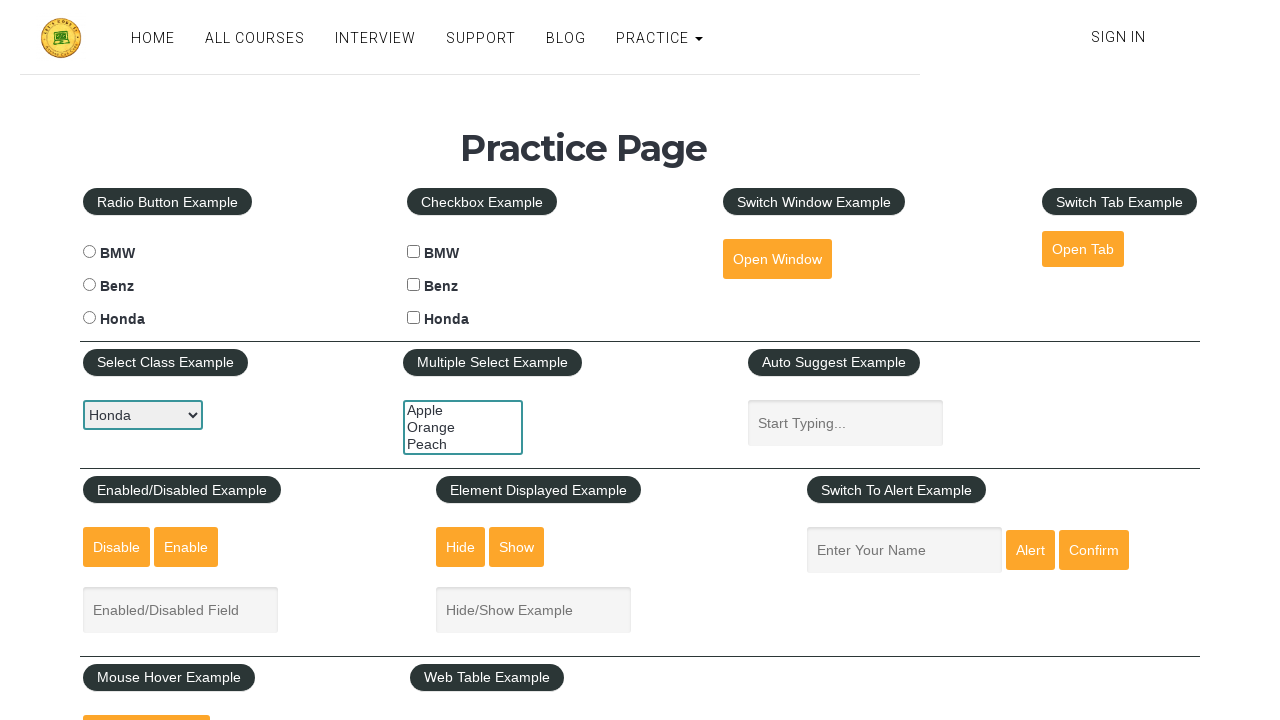

Selected car dropdown option by visible text 'BMW' on select#carselect
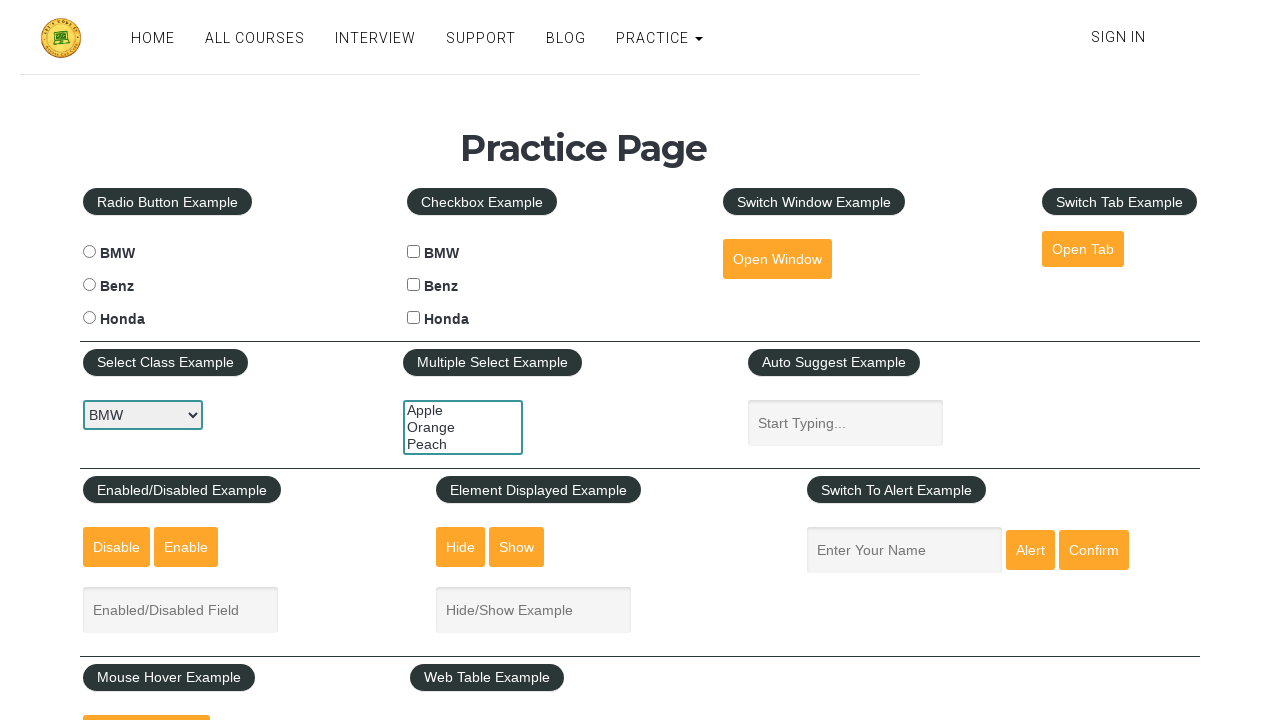

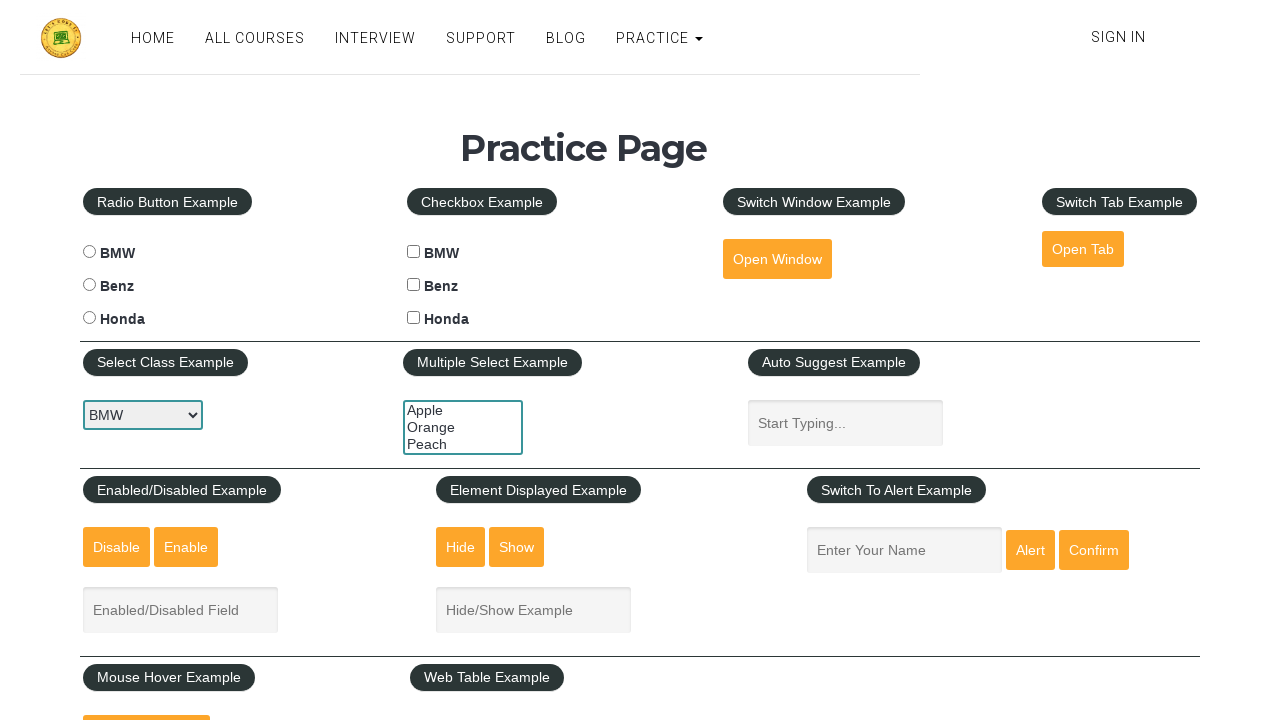